Tests checkbox functionality by checking and unchecking individual checkboxes, checking all checkboxes, and checking specific checkboxes by value

Starting URL: https://rahulshettyacademy.com/AutomationPractice/

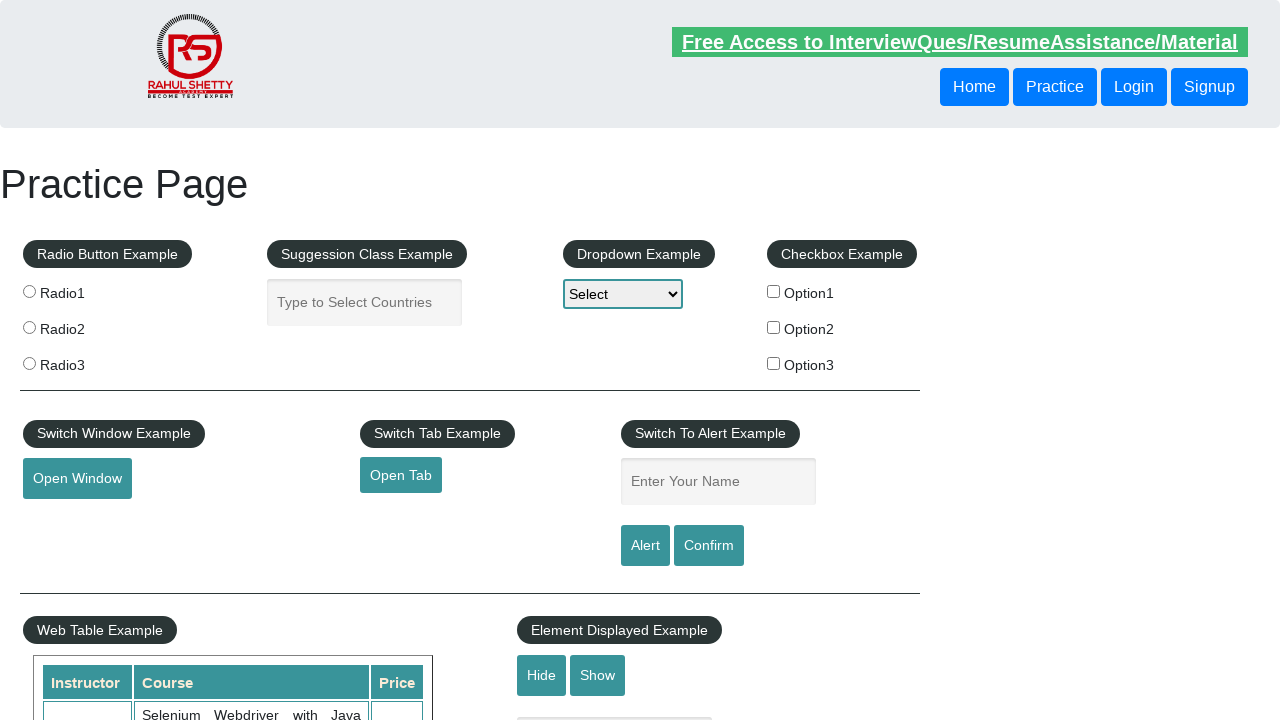

Checked the first checkbox (checkBoxOption1) at (774, 291) on #checkBoxOption1
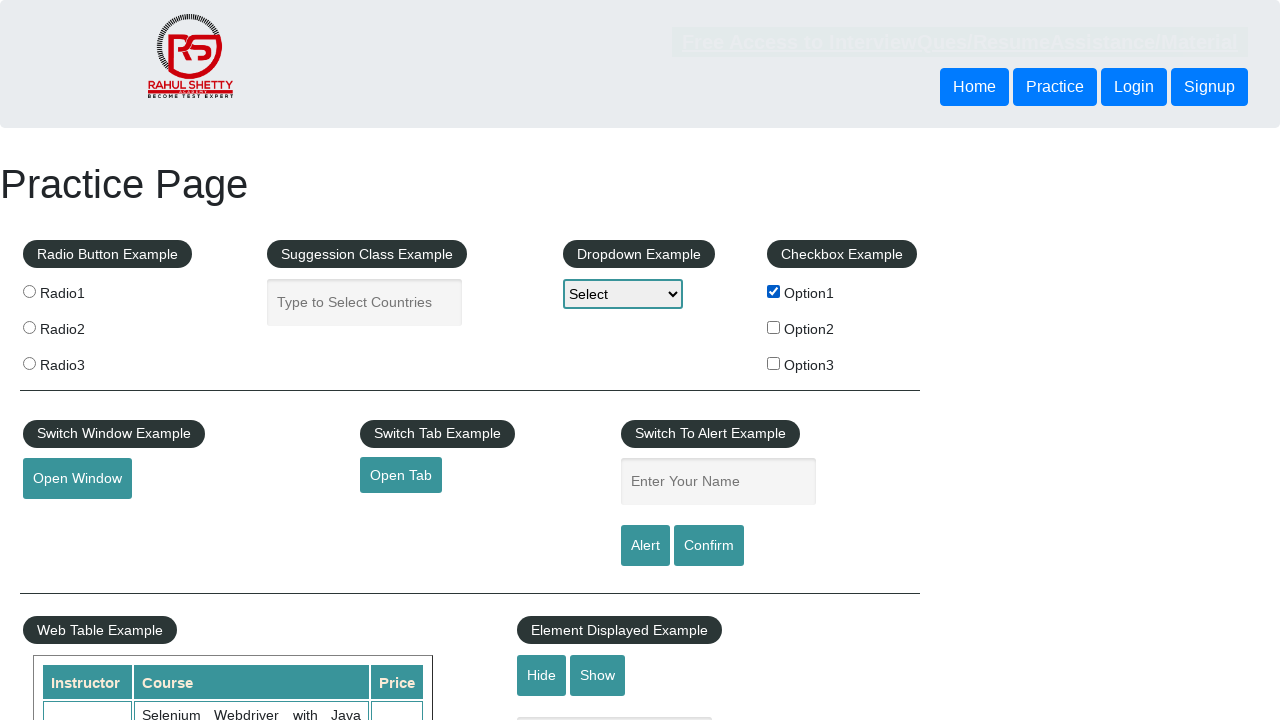

Verified that checkBoxOption1 is checked
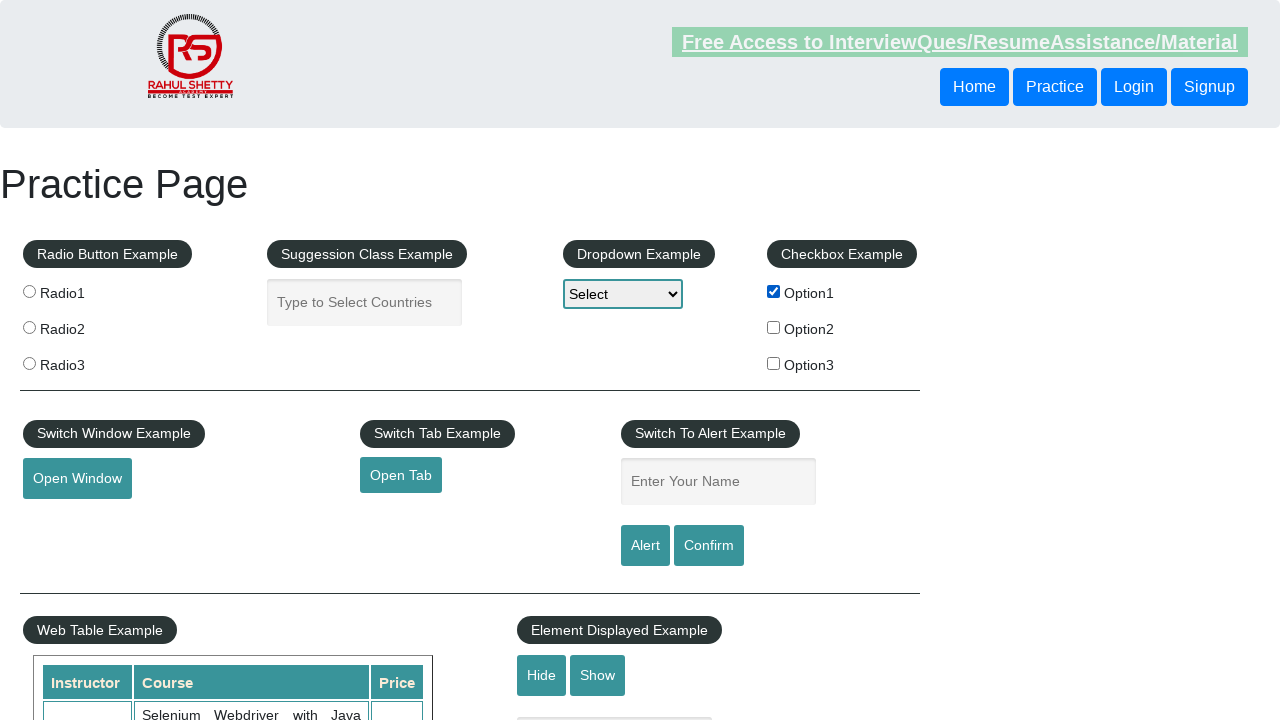

Unchecked the first checkbox (checkBoxOption1) at (774, 291) on #checkBoxOption1
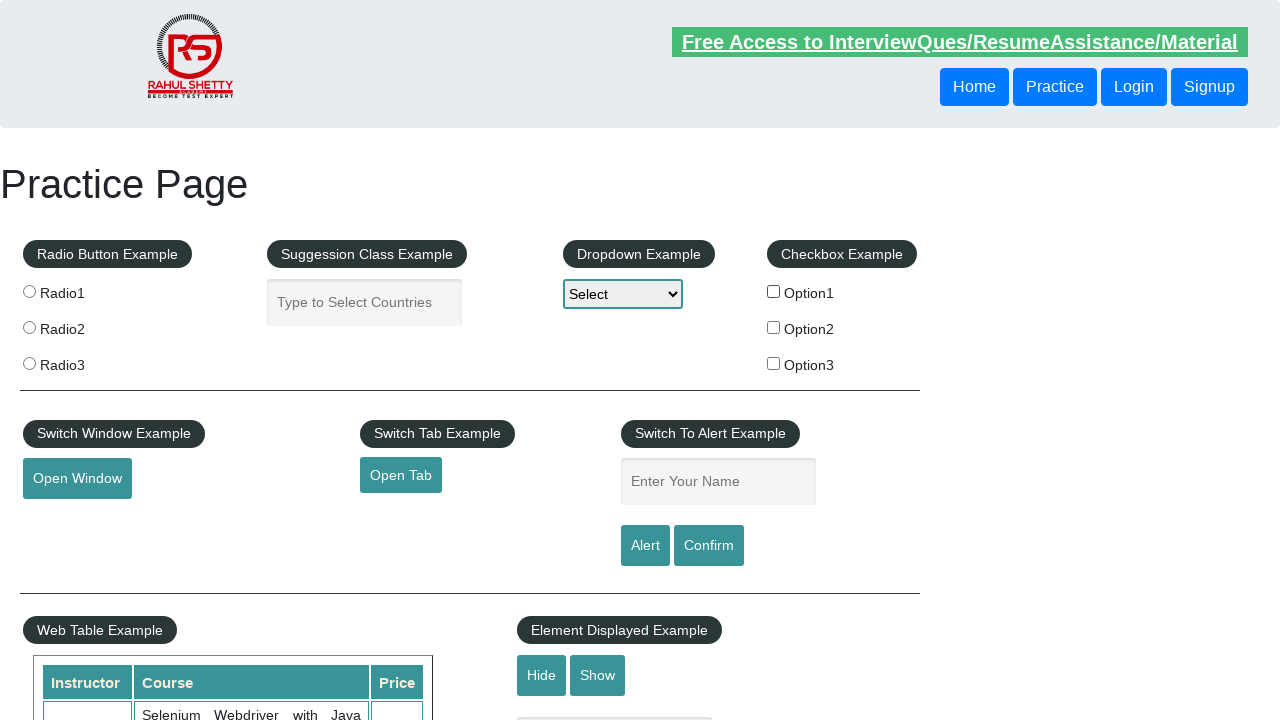

Located 3 checkboxes on the page
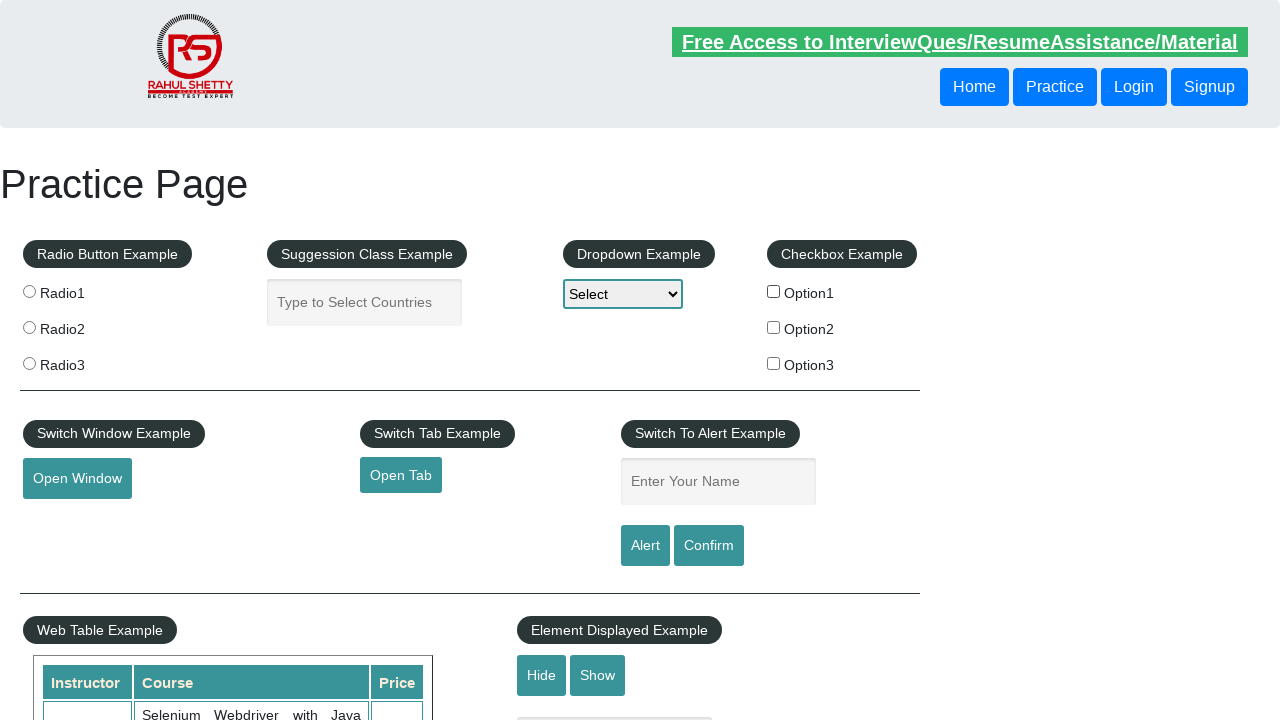

Checked checkbox at index 0 at (774, 291) on input[type="checkbox"] >> nth=0
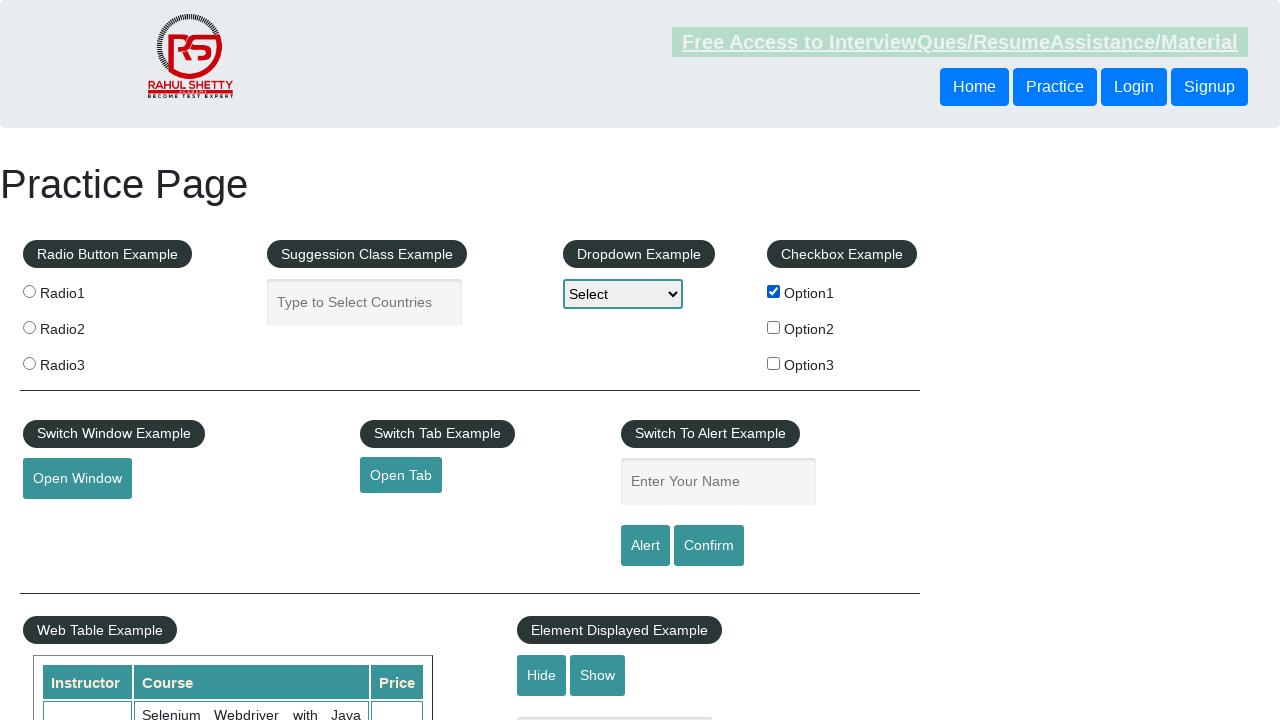

Checked checkbox at index 1 at (774, 327) on input[type="checkbox"] >> nth=1
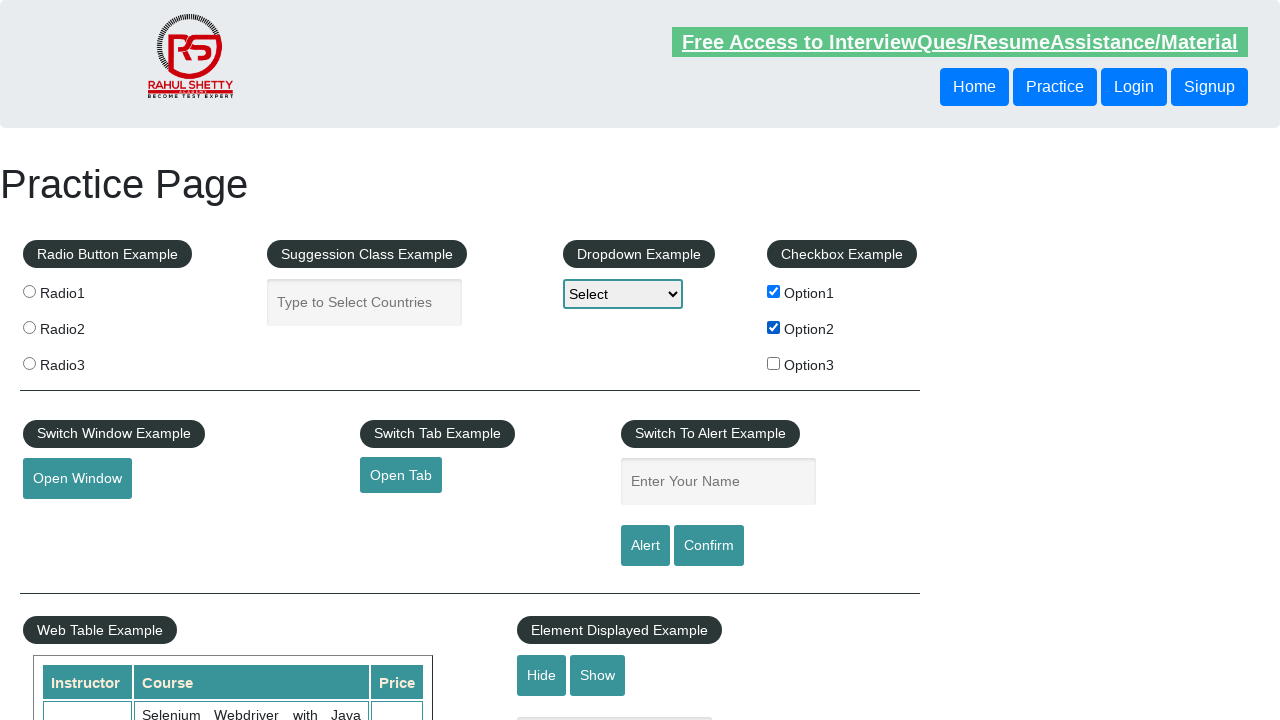

Checked checkbox at index 2 at (774, 363) on input[type="checkbox"] >> nth=2
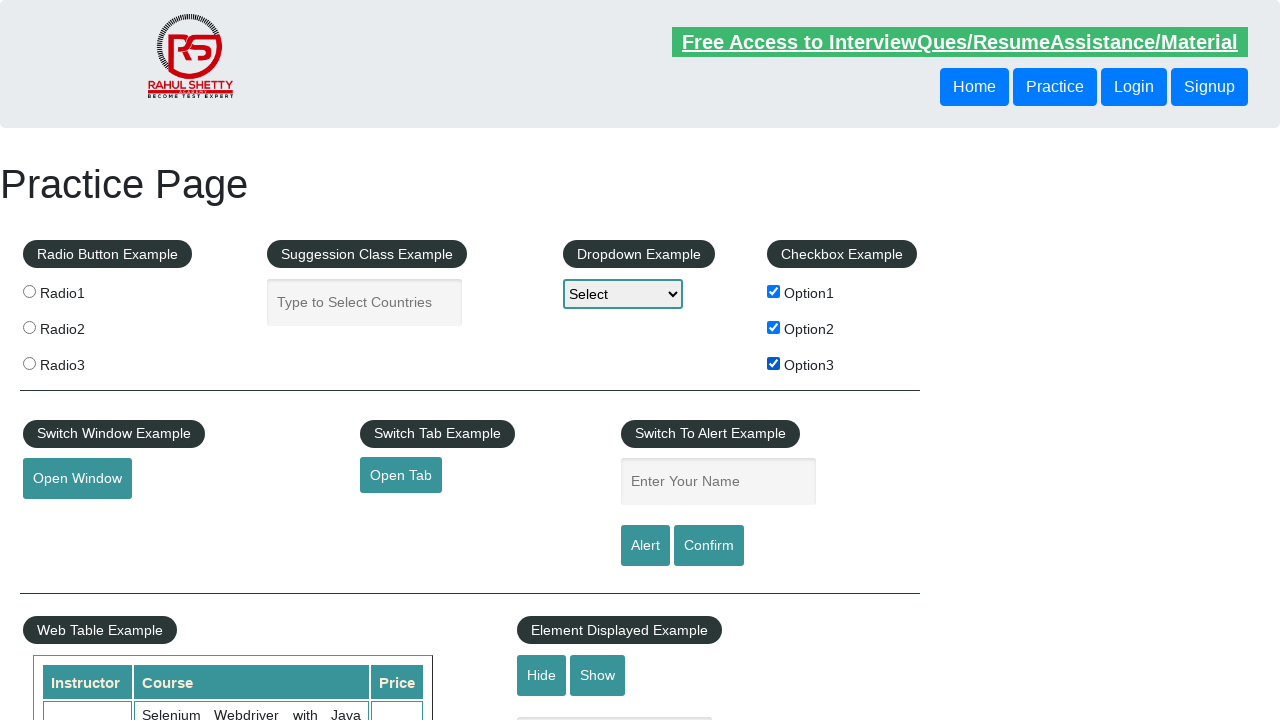

Unchecked checkbox at index 0 at (774, 291) on input[type="checkbox"] >> nth=0
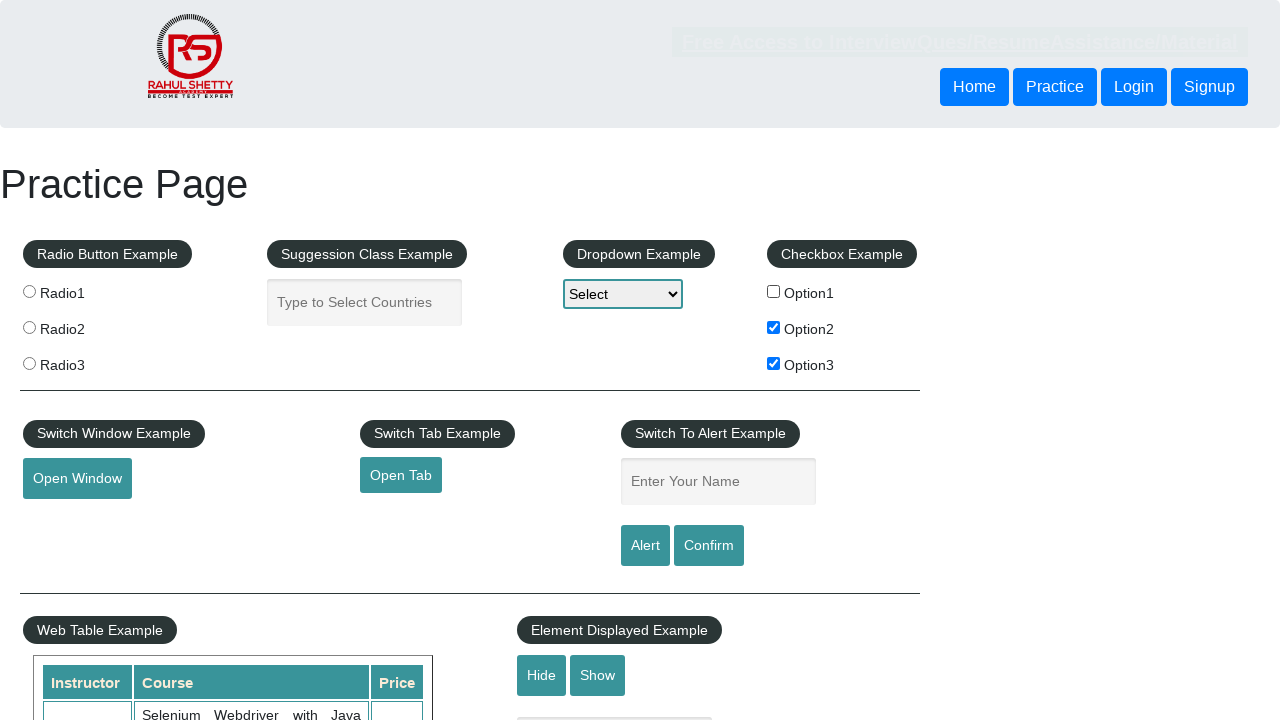

Unchecked checkbox at index 1 at (774, 327) on input[type="checkbox"] >> nth=1
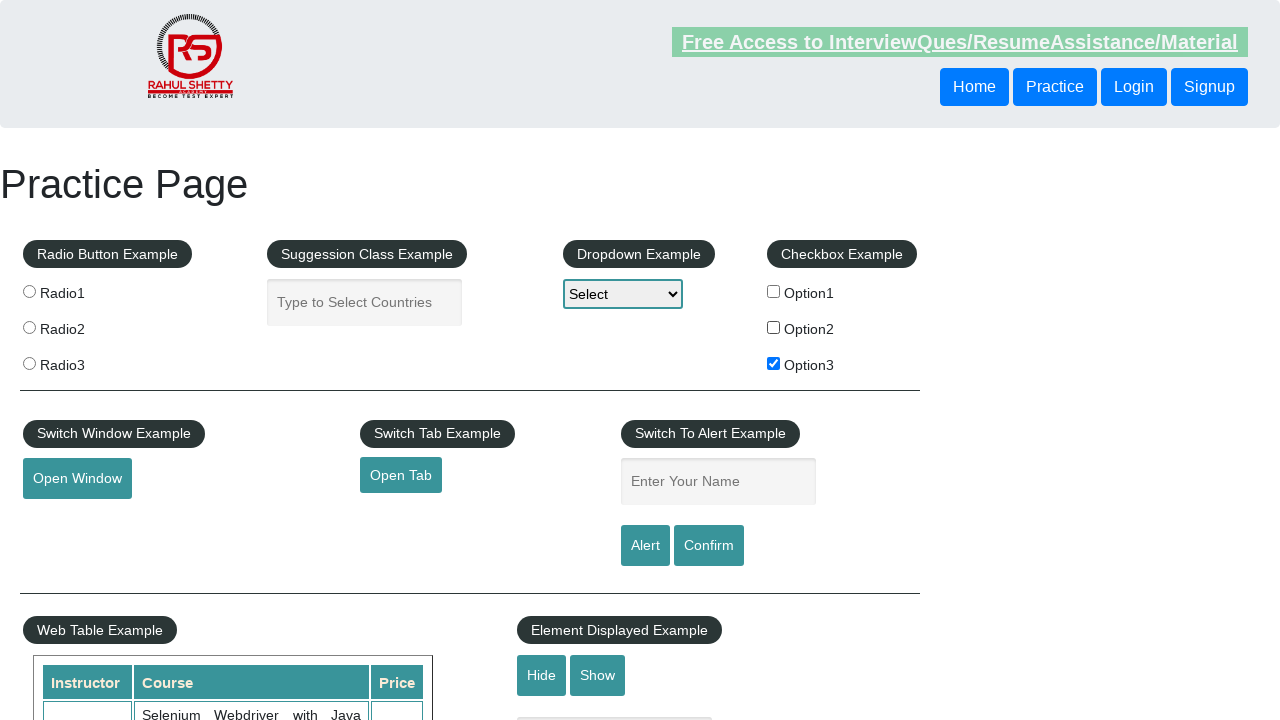

Unchecked checkbox at index 2 at (774, 363) on input[type="checkbox"] >> nth=2
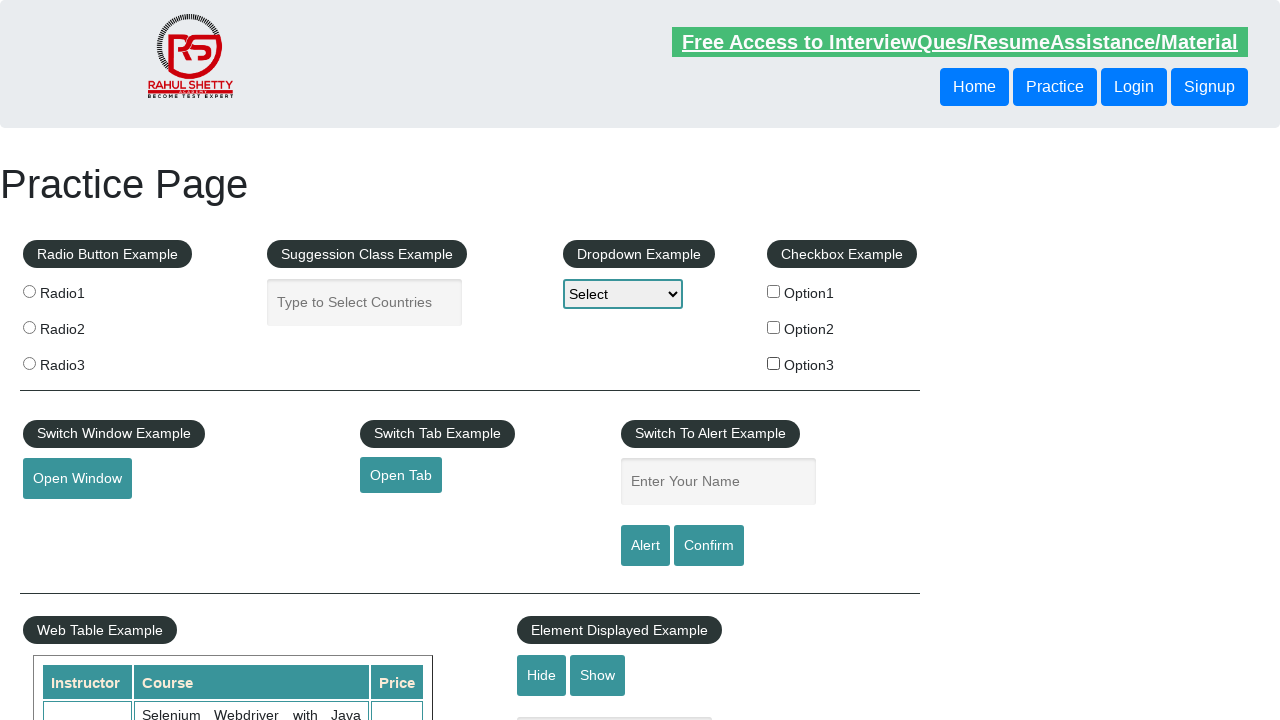

Checked the checkbox with value 'option2' at (774, 327) on input[type="checkbox"][value="option2"]
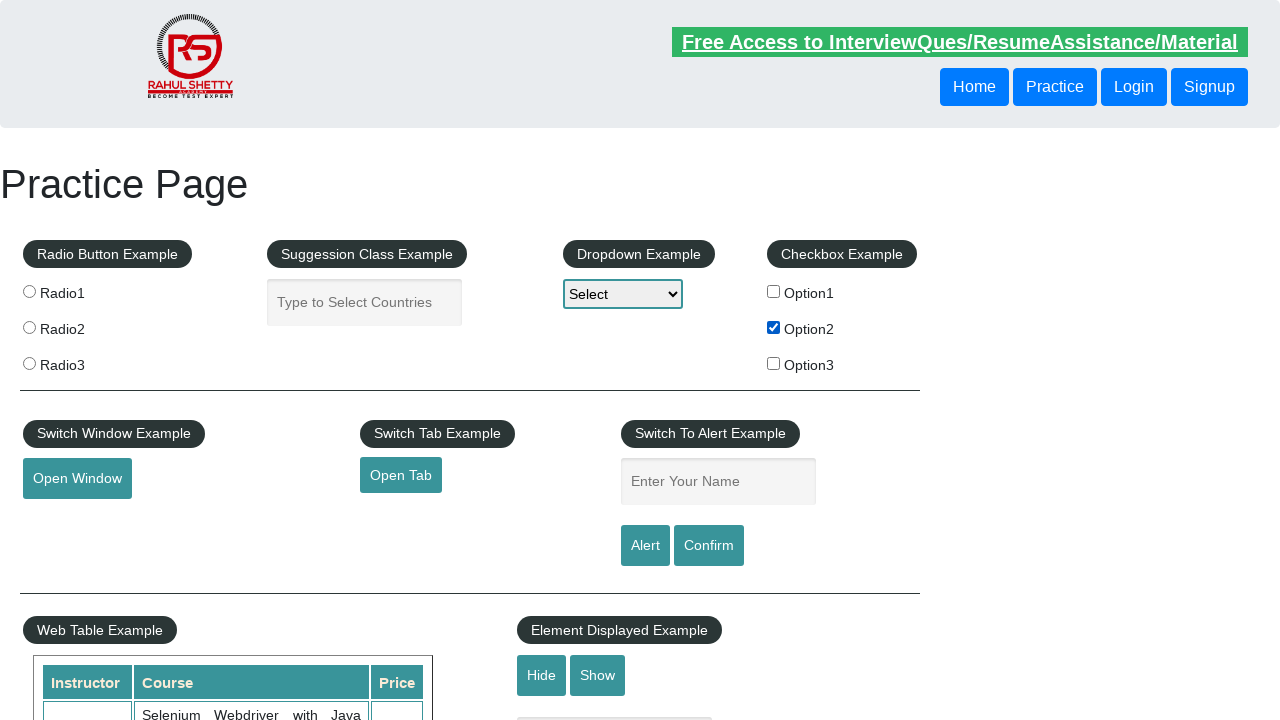

Checked the checkbox with value 'option3' at (774, 363) on input[type="checkbox"][value="option3"]
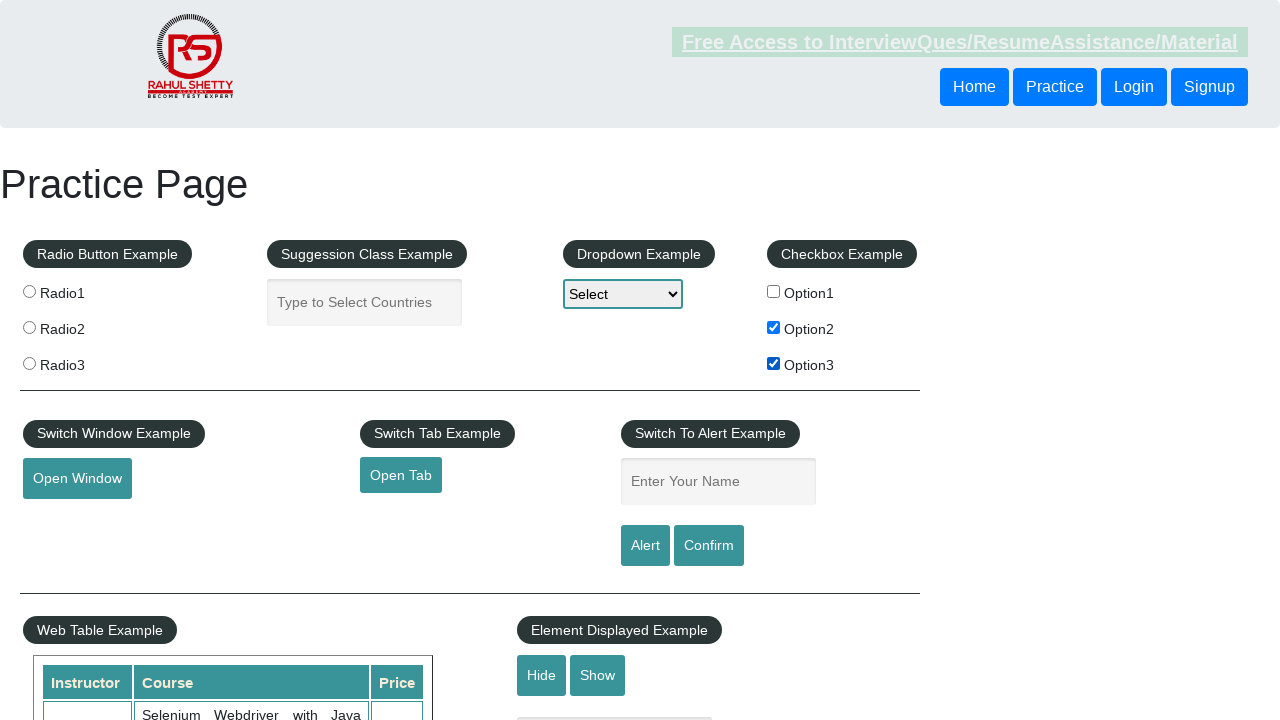

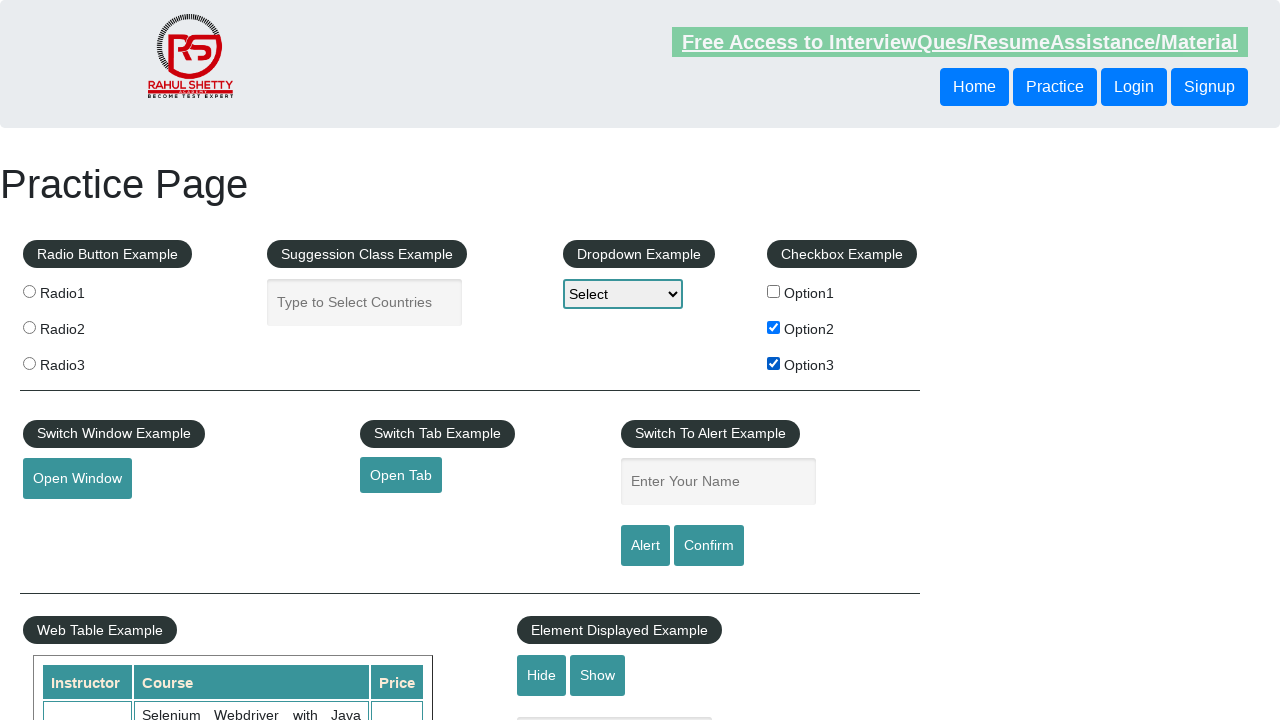